Tests explicit wait functionality by waiting for a countdown timer to reach a specific value ($100), then clicking a book button, reading a value, calculating a mathematical formula (log of |12*sin(x)|), entering the answer, and submitting the form.

Starting URL: http://suninjuly.github.io/explicit_wait2.html

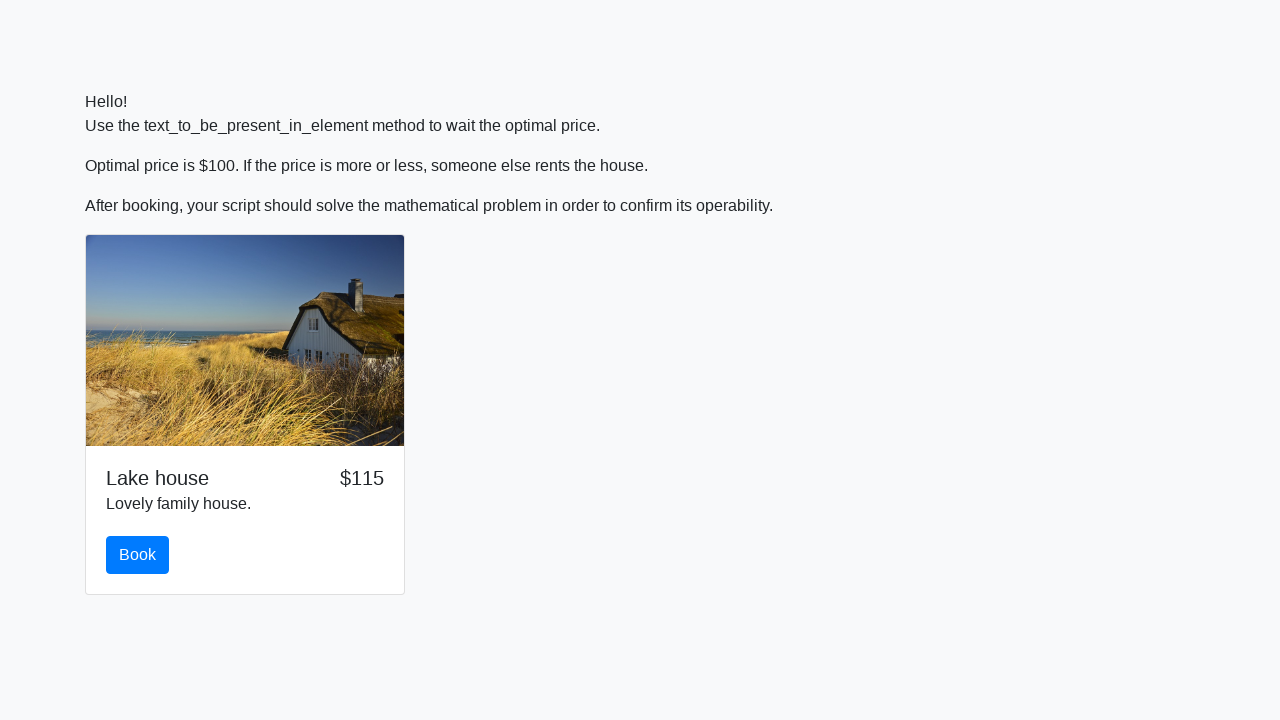

Waited for countdown timer to reach $100
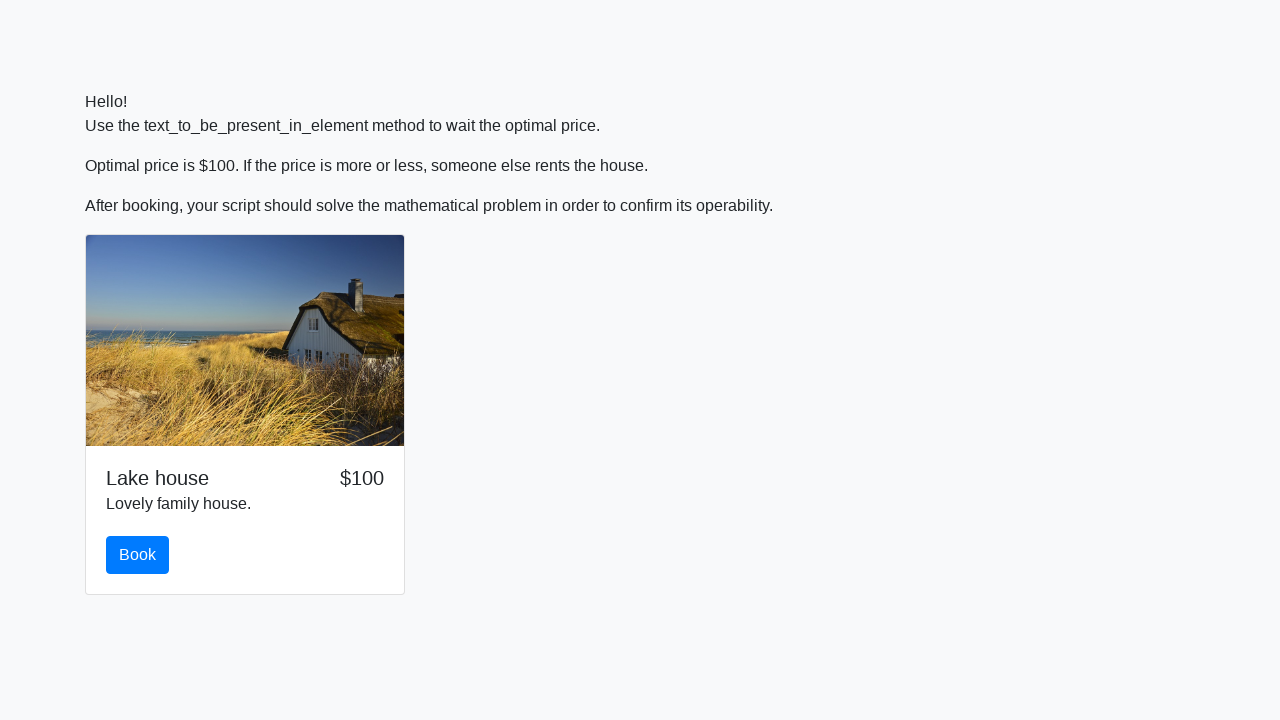

Clicked the book button at (138, 555) on #book
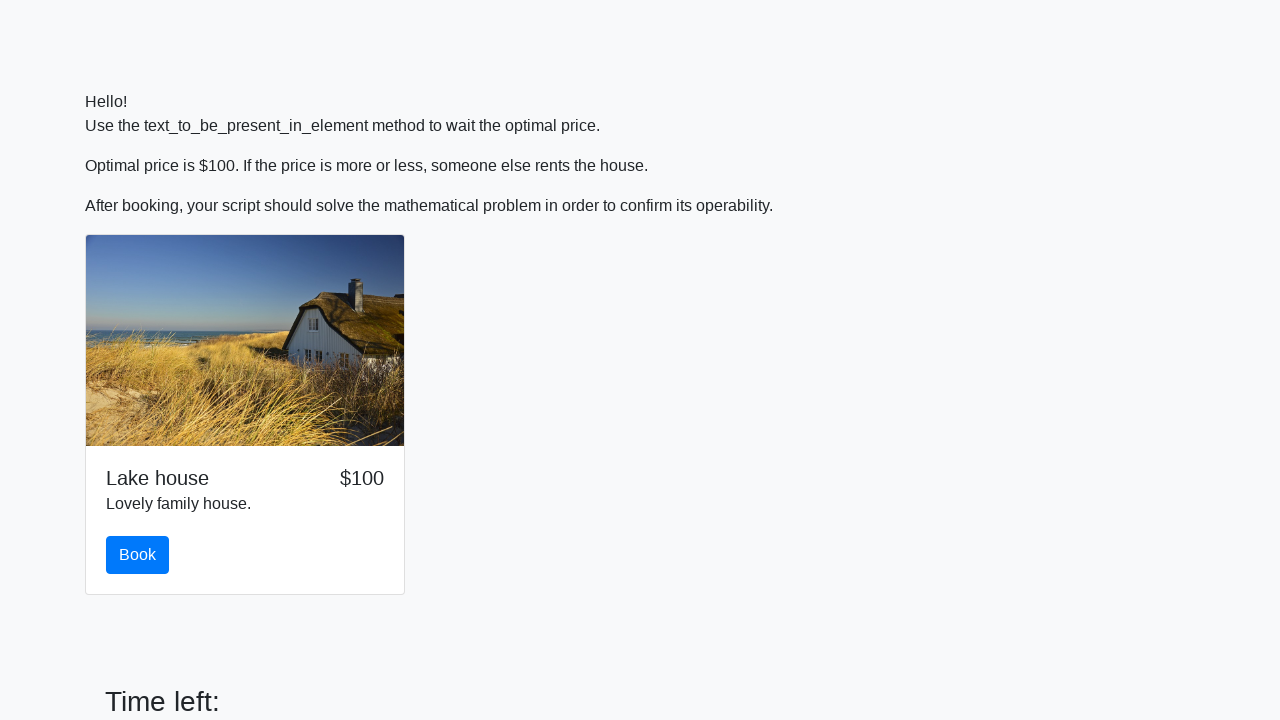

Retrieved x value: 323
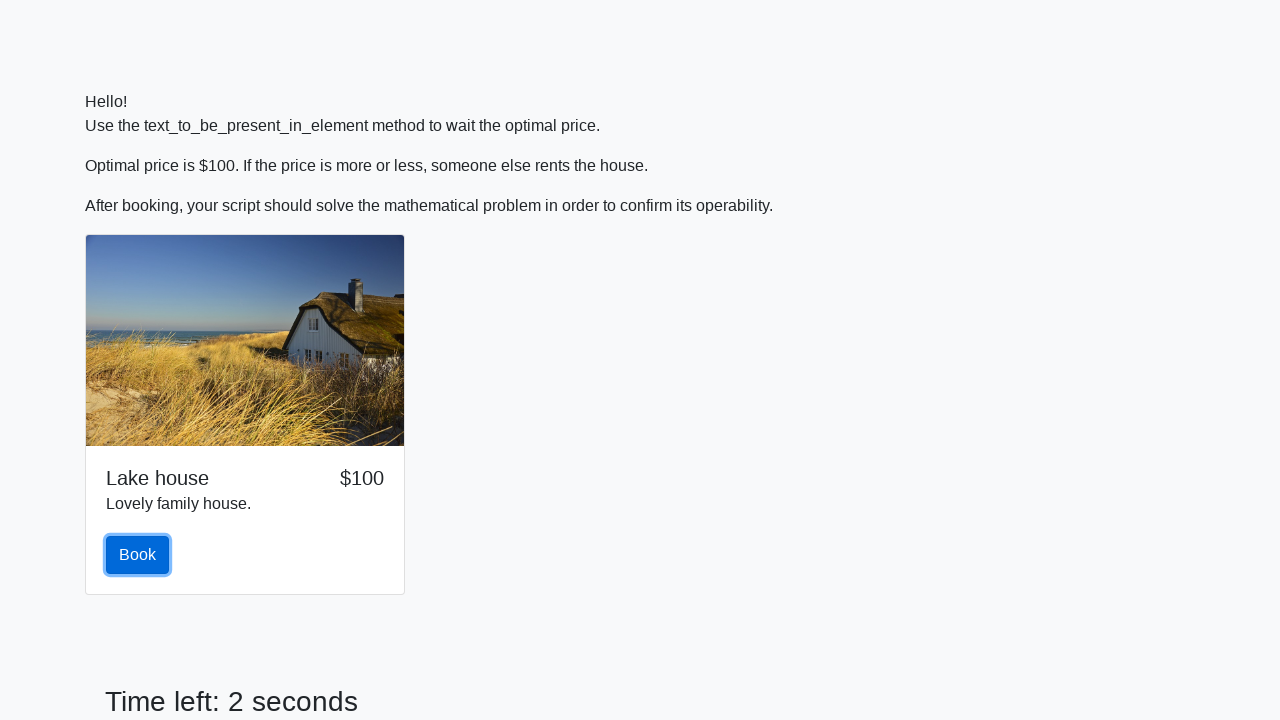

Calculated answer using formula log(|12*sin(x)|): 1.889614651160633
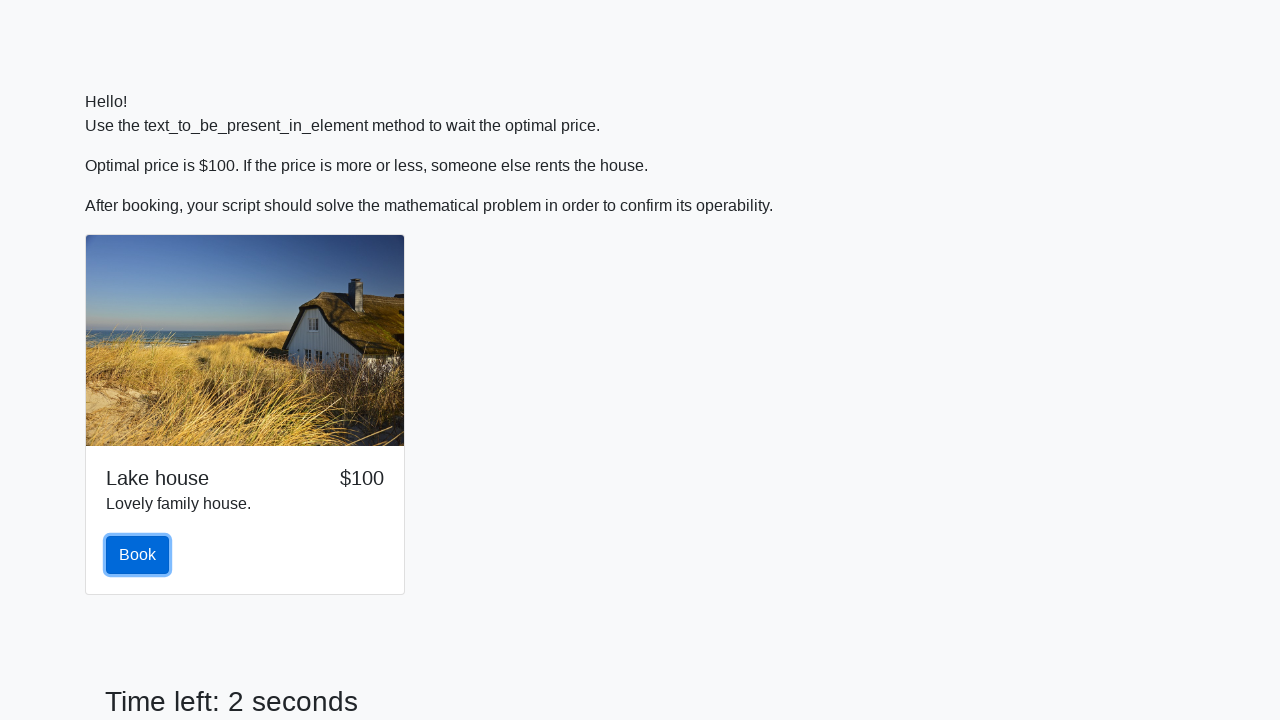

Entered answer '1.889614651160633' into the answer field on #answer
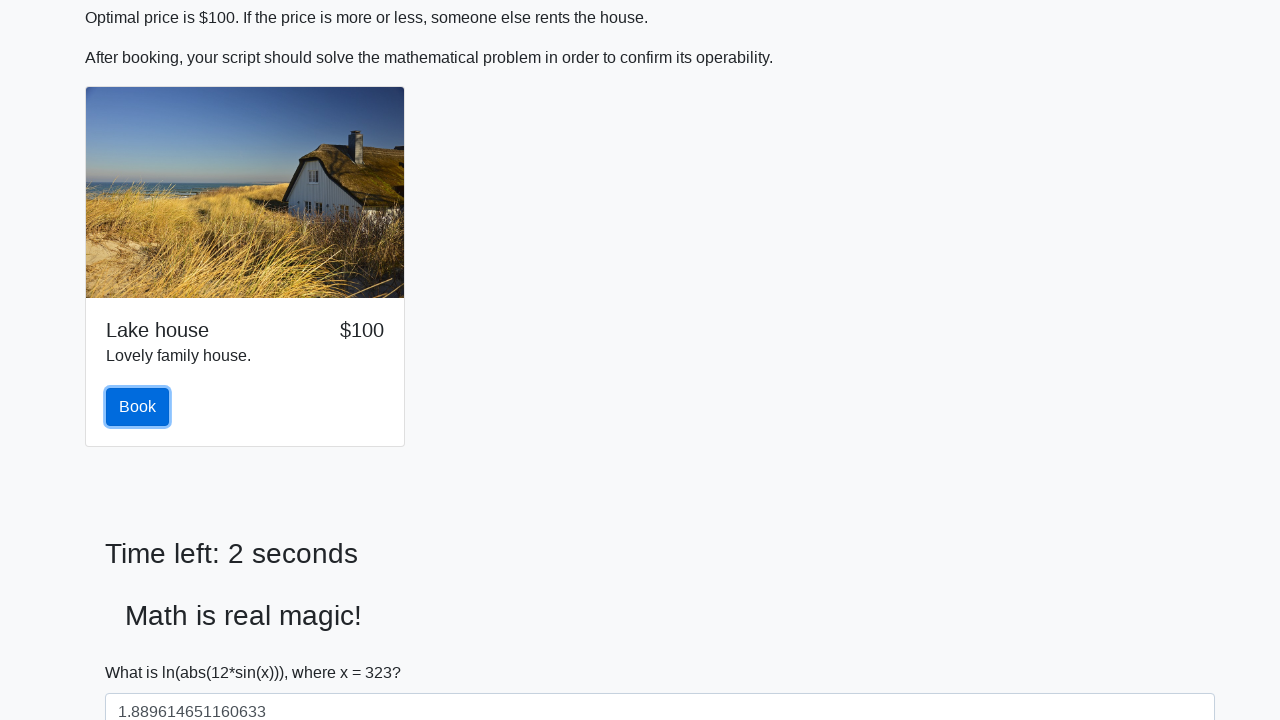

Clicked the solve button to submit the form at (143, 651) on #solve
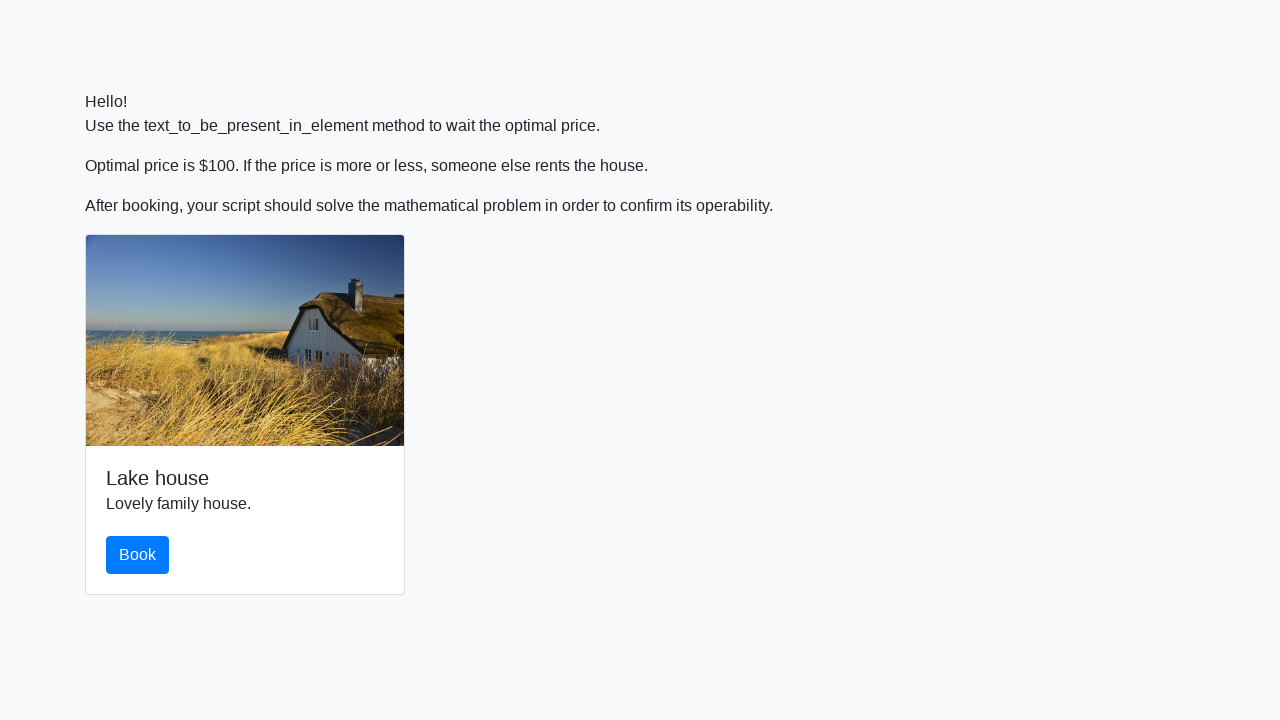

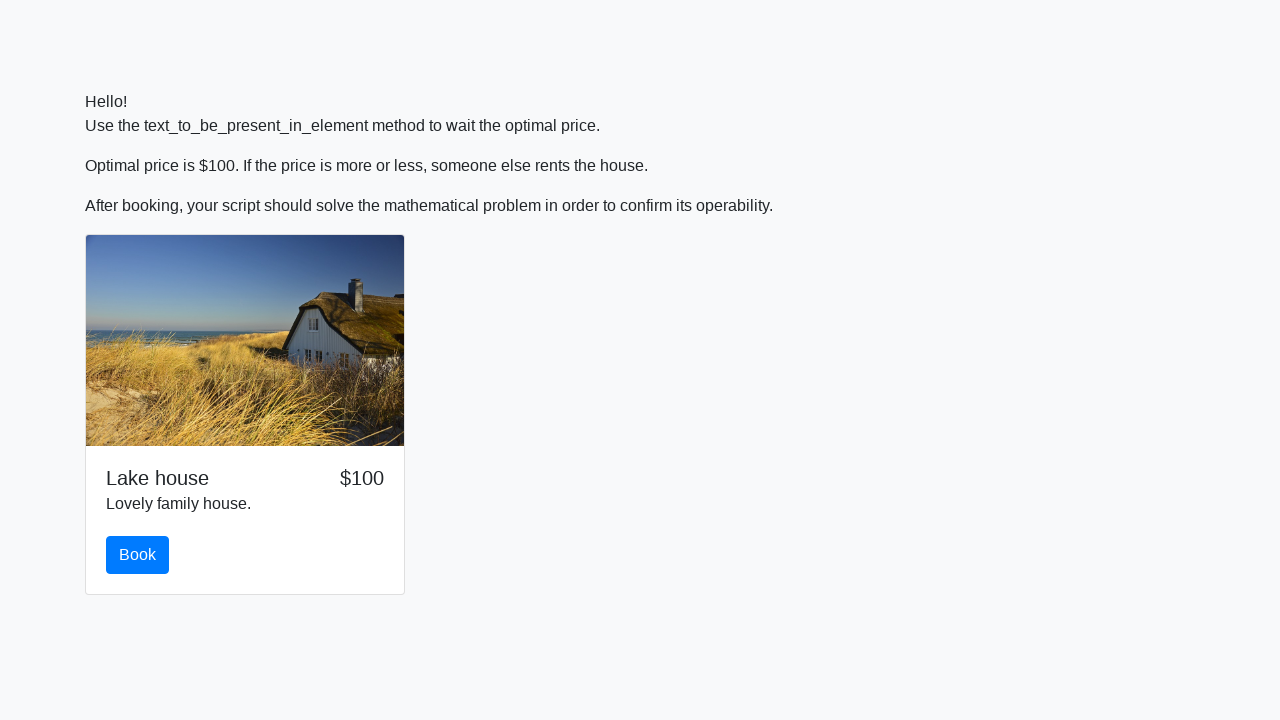